Tests a complete flight booking flow on BlazeDome, including selecting departure/arrival cities, choosing a flight, and filling in passenger and payment information

Starting URL: https://blazedemo.com/

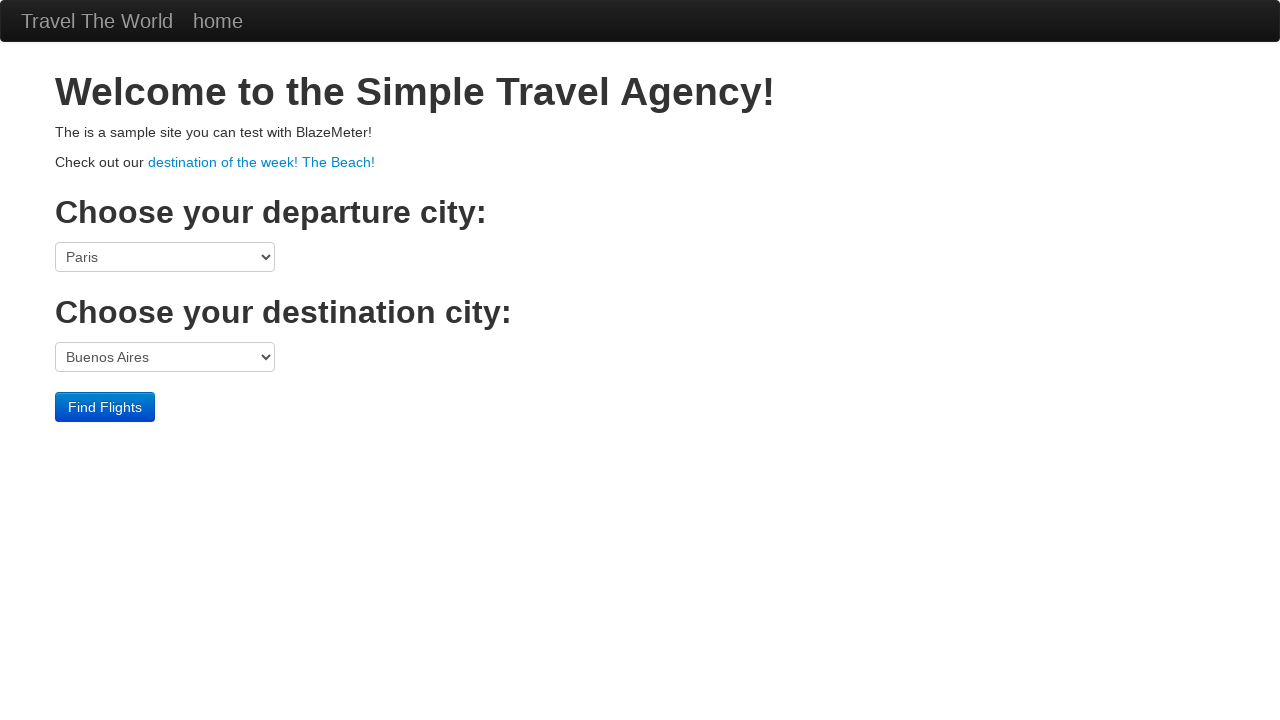

Clicked departure city dropdown at (165, 257) on select[name='fromPort']
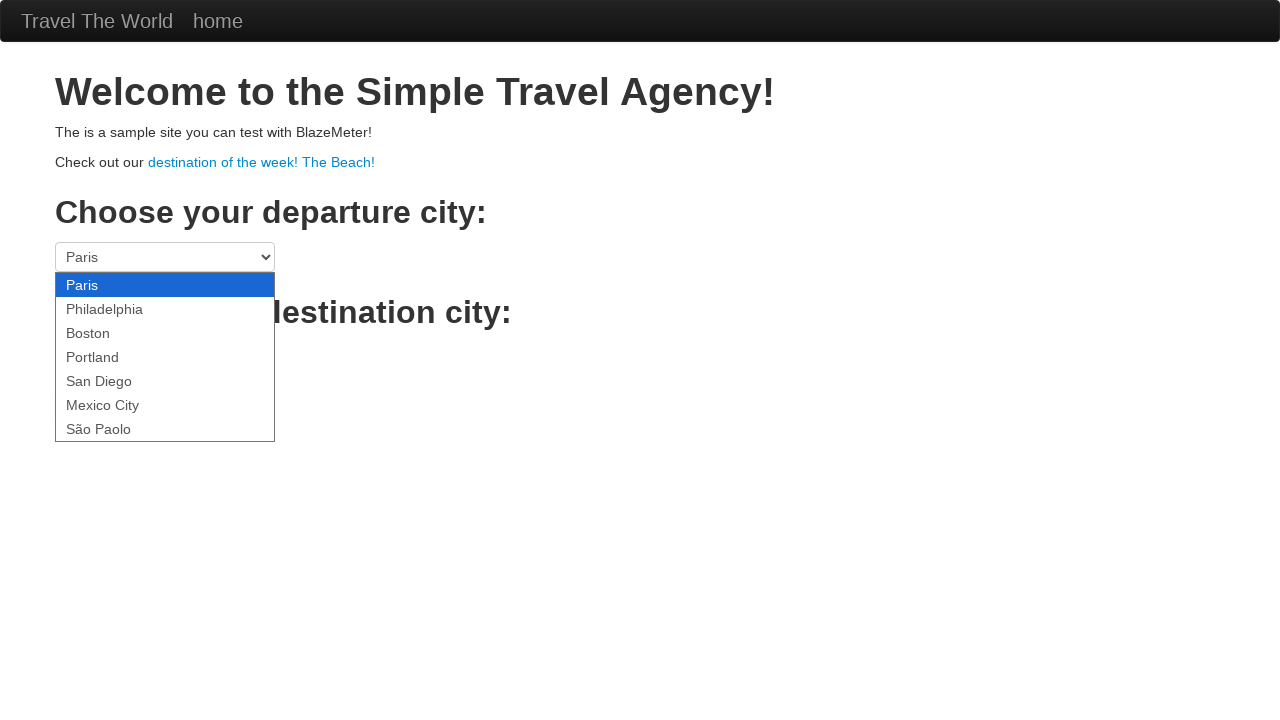

Selected Boston as departure city on select[name='fromPort']
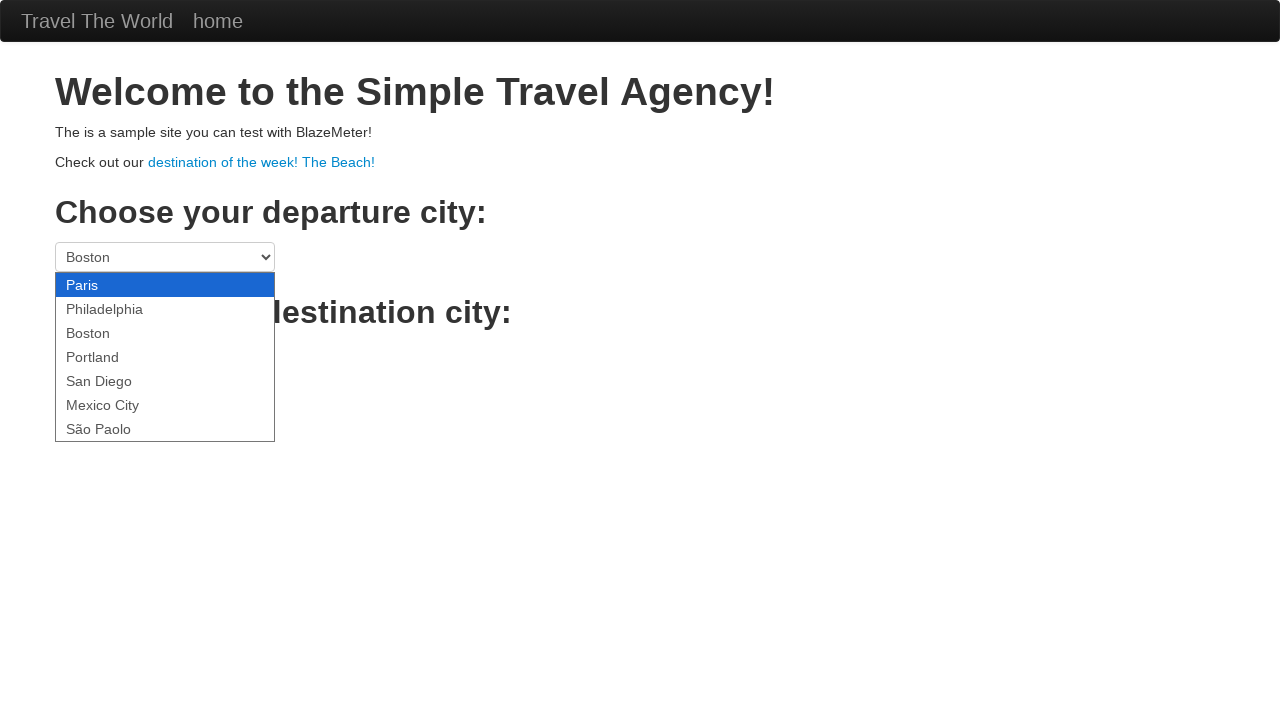

Clicked destination city dropdown at (165, 357) on select[name='toPort']
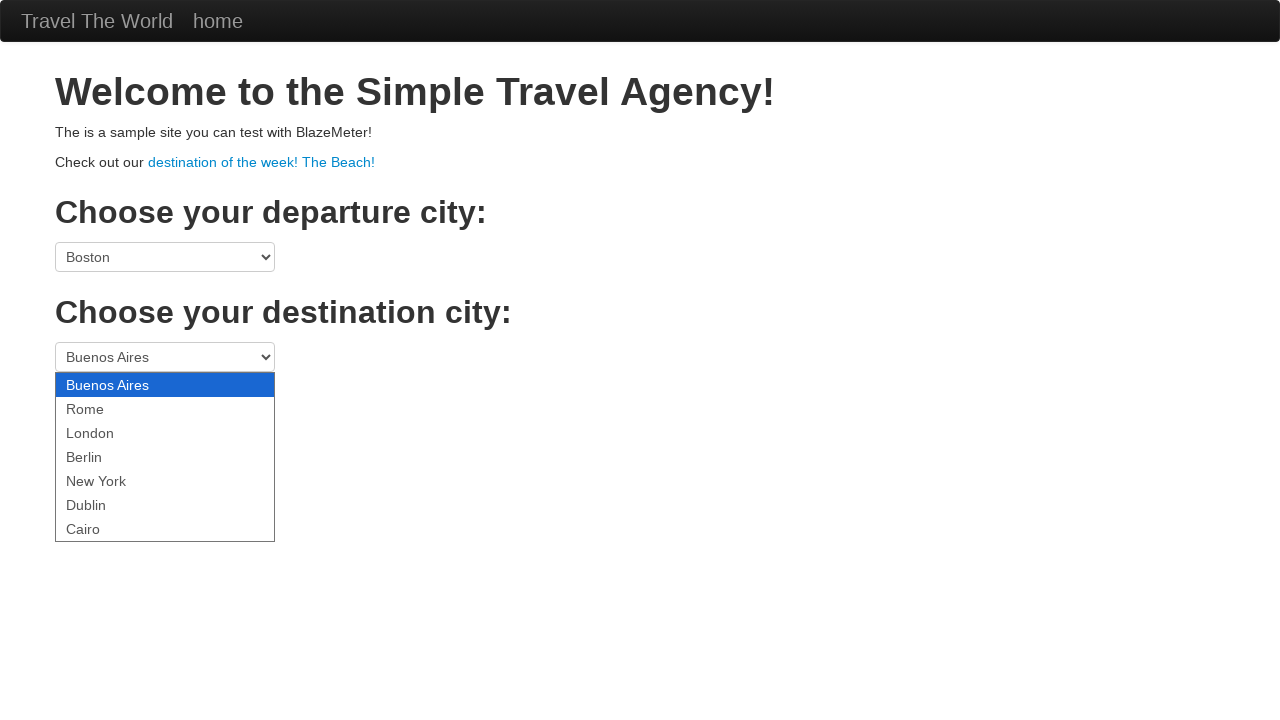

Selected New York as destination city on select[name='toPort']
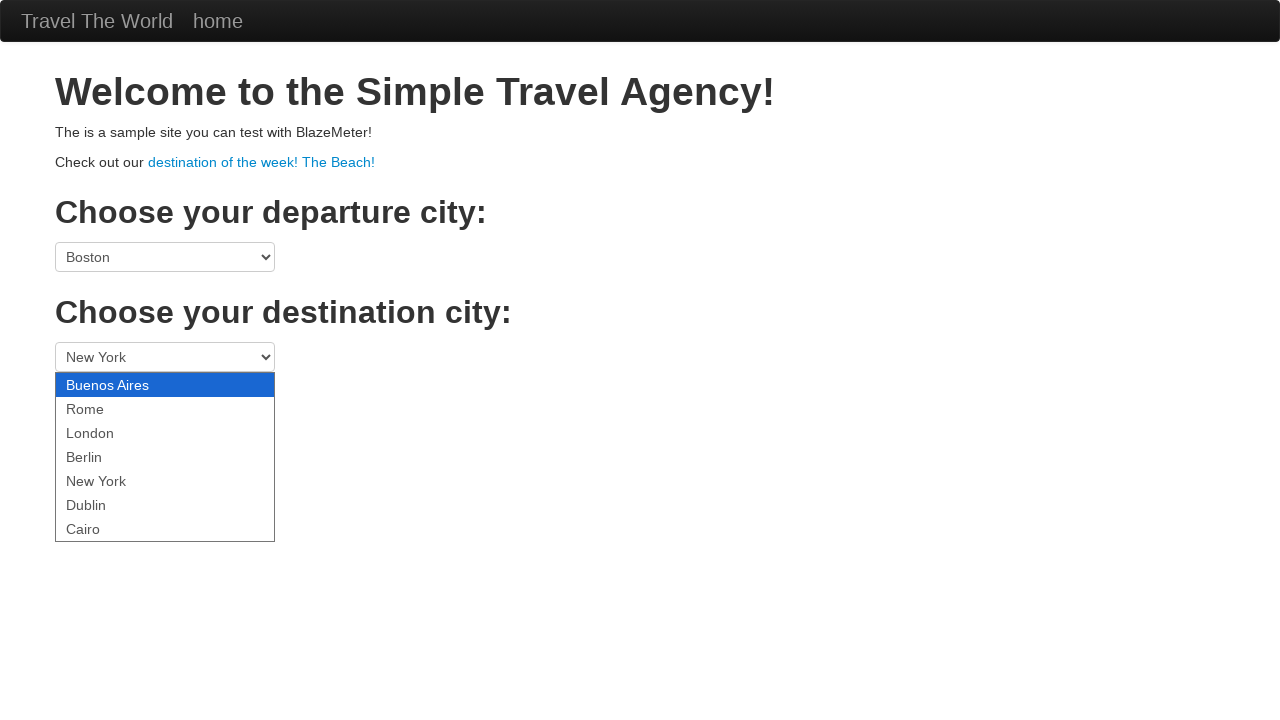

Clicked Find Flights button at (105, 407) on .btn-primary
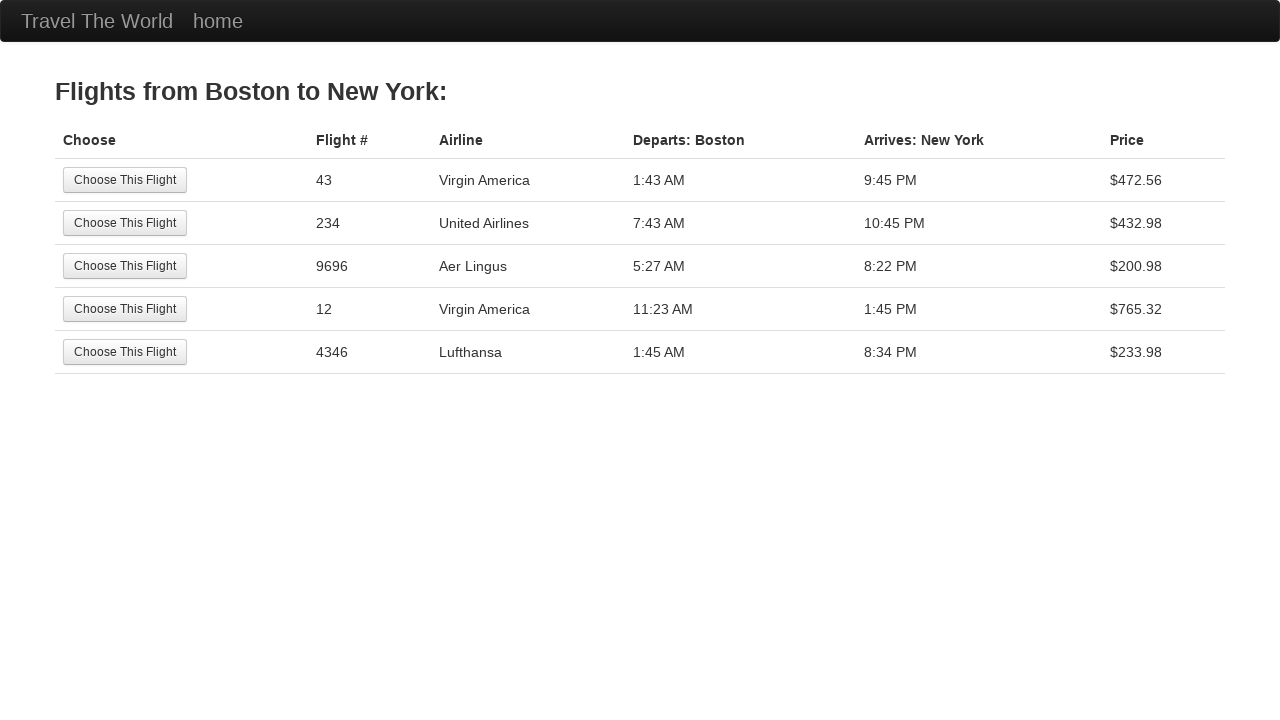

Selected first available flight at (125, 180) on tr:nth-child(1) .btn
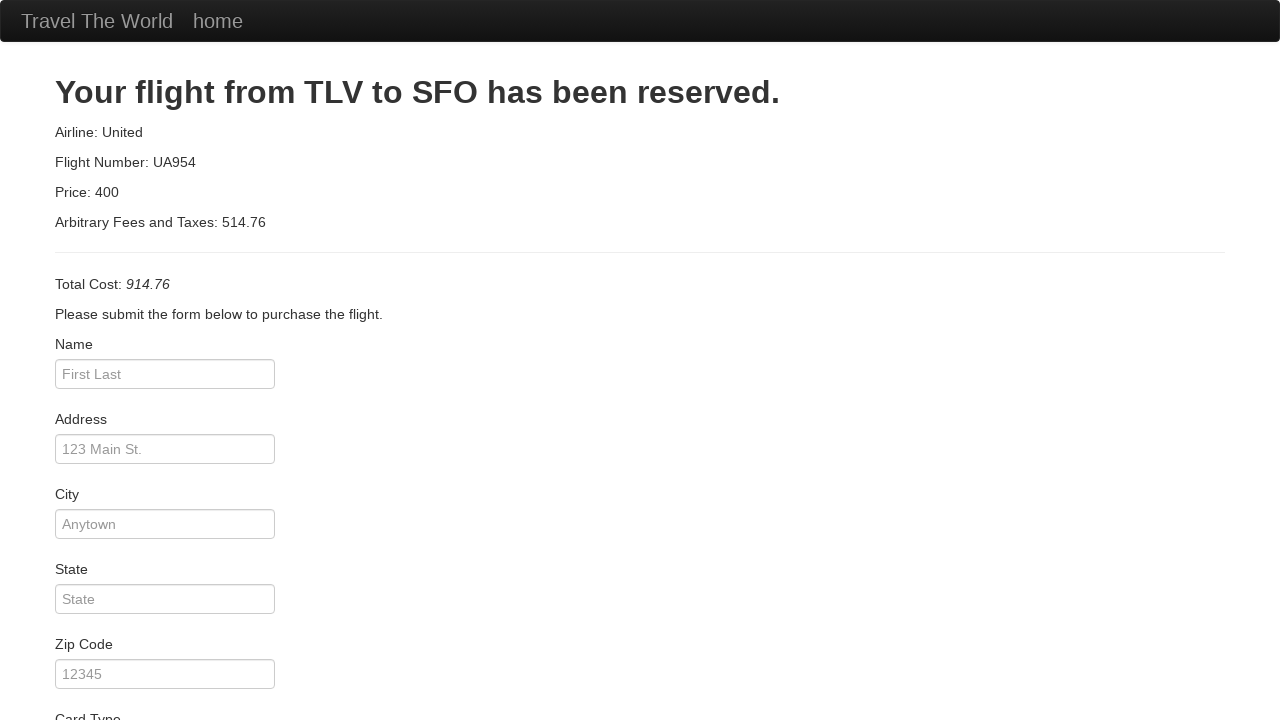

Clicked passenger name field at (165, 374) on #inputName
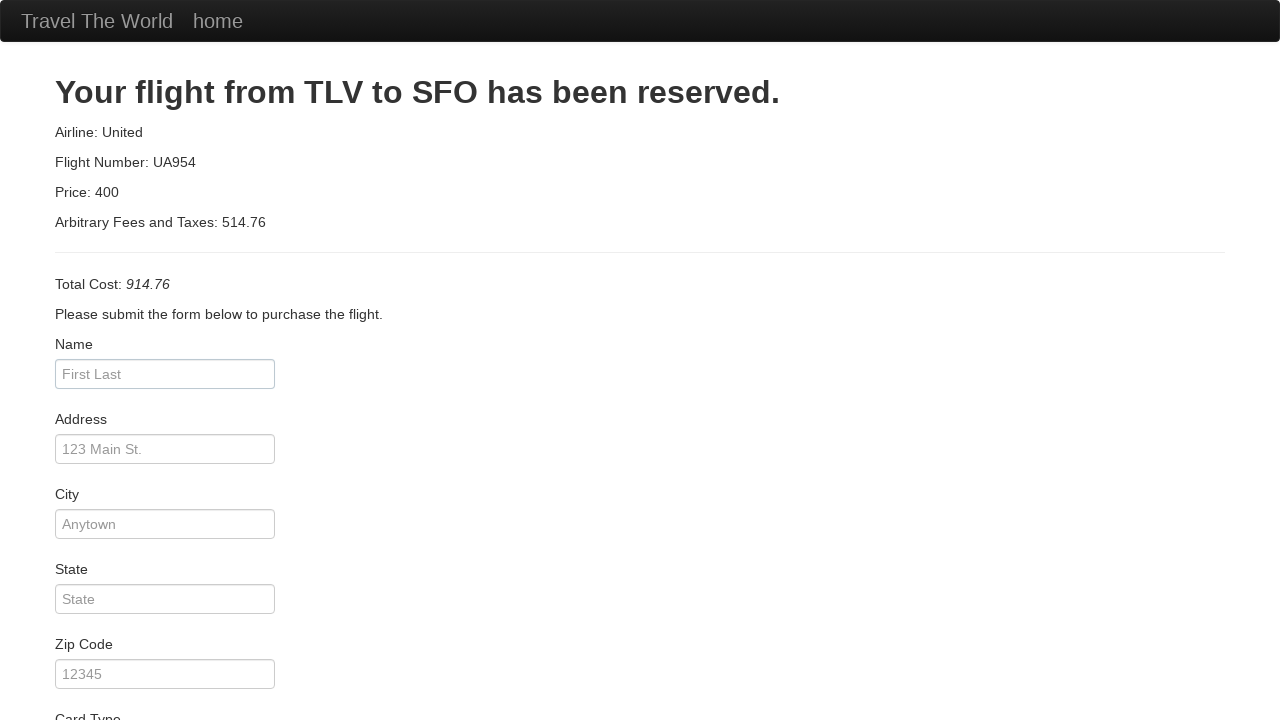

Filled passenger name with 'John Smith' on #inputName
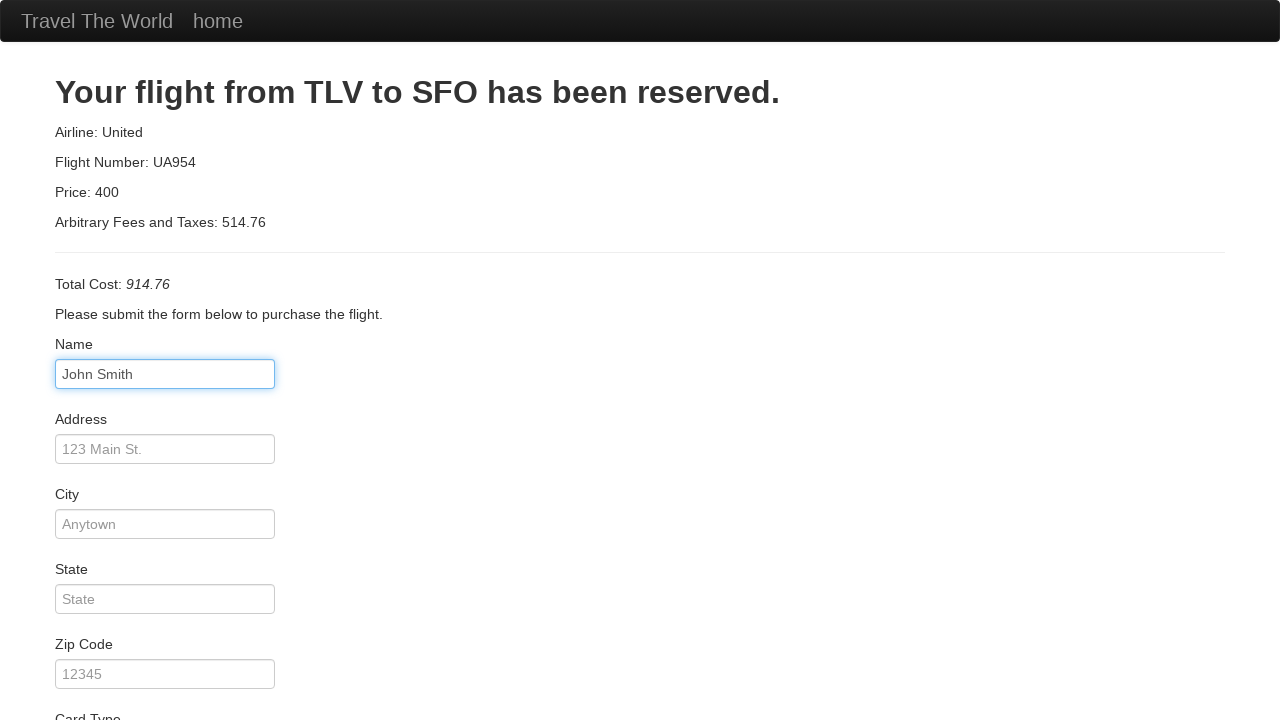

Filled address field with '456 Oak Avenue' on #address
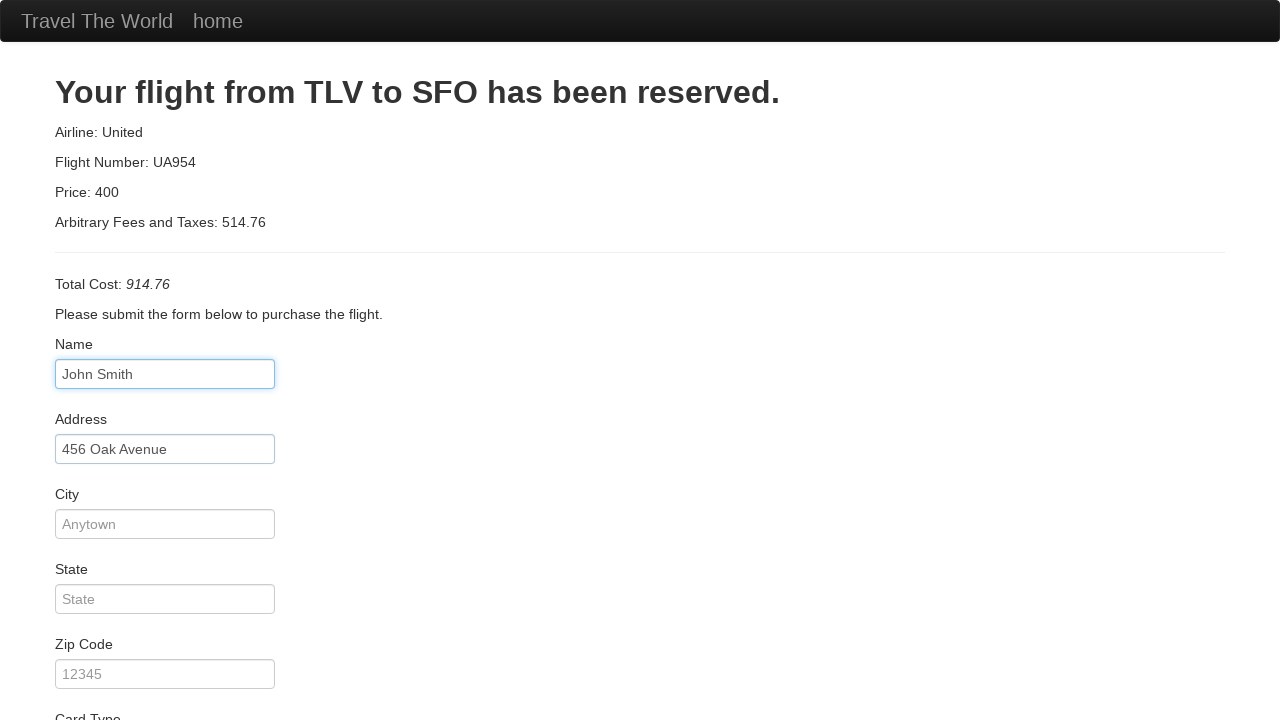

Filled city field with 'Chicago' on #city
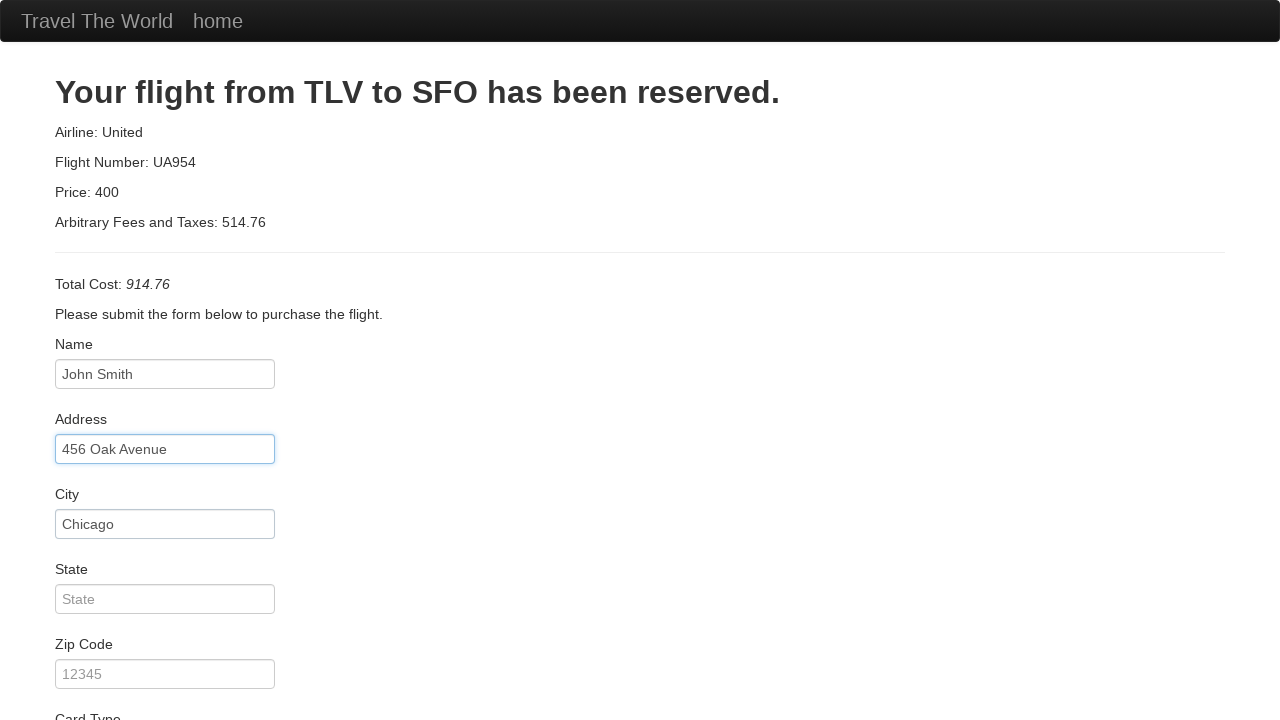

Filled state field with 'IL' on #state
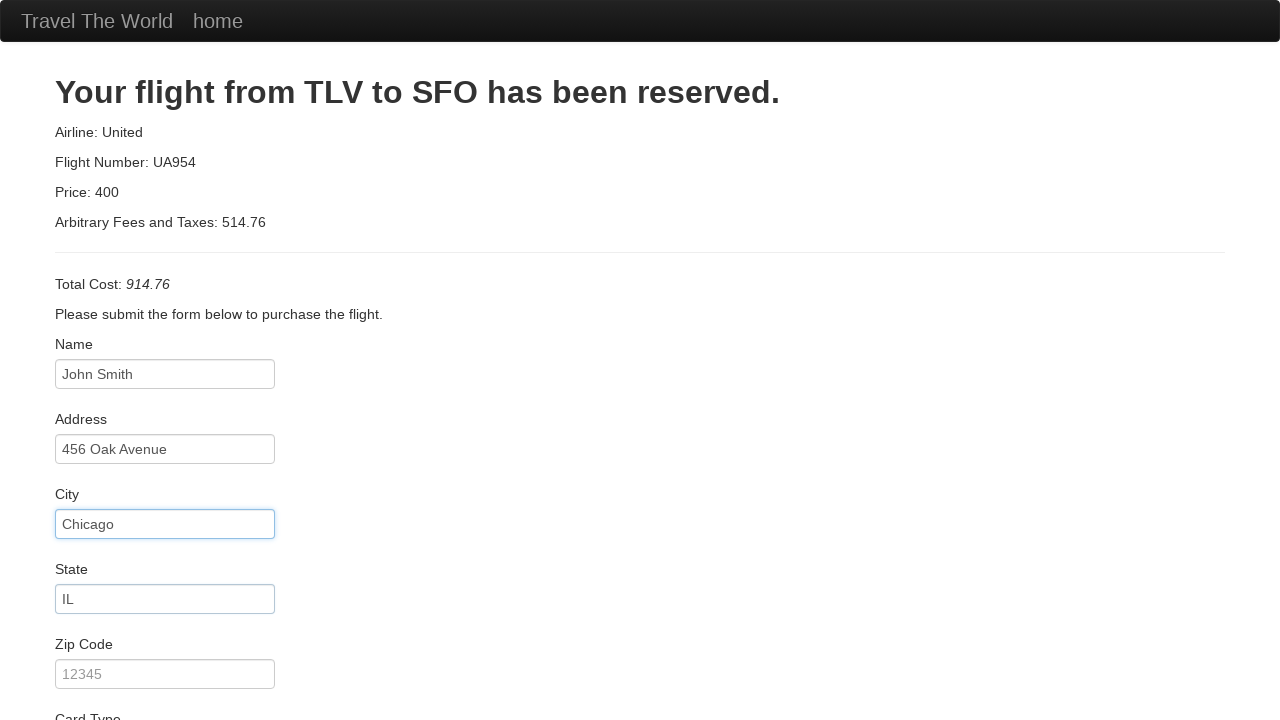

Filled zip code field with '60601' on #zipCode
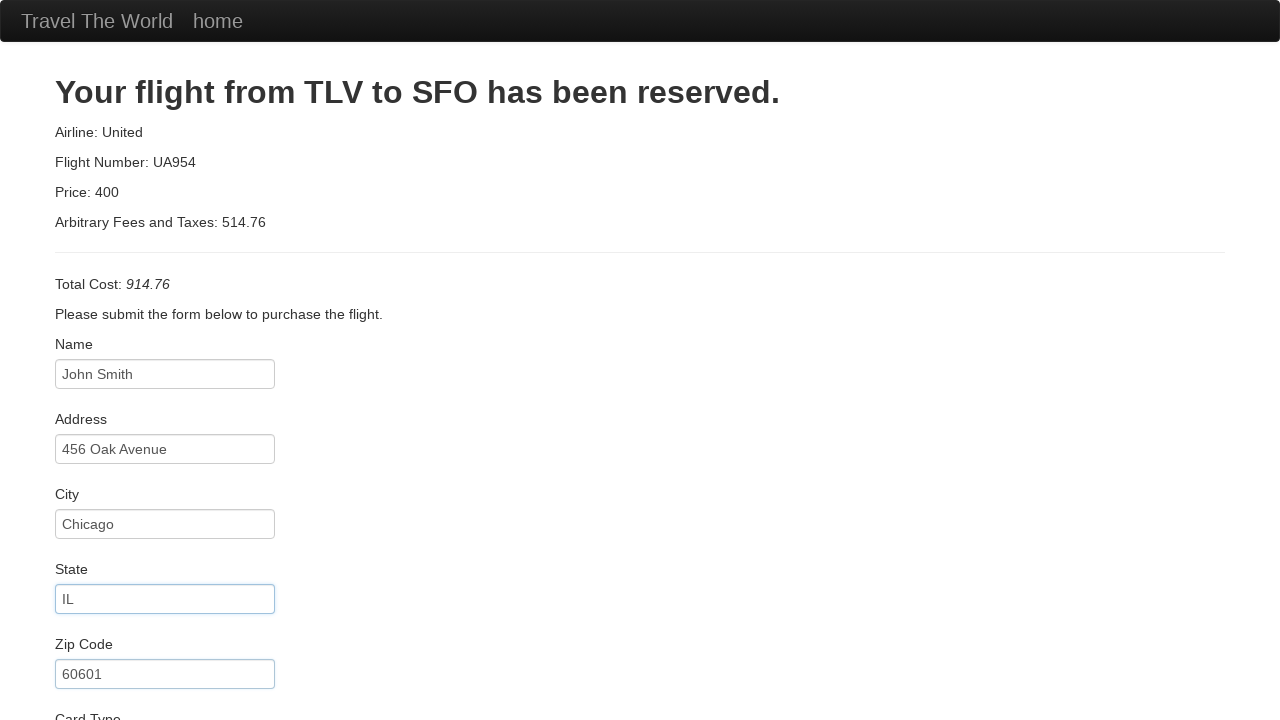

Clicked card type dropdown at (165, 360) on #cardType
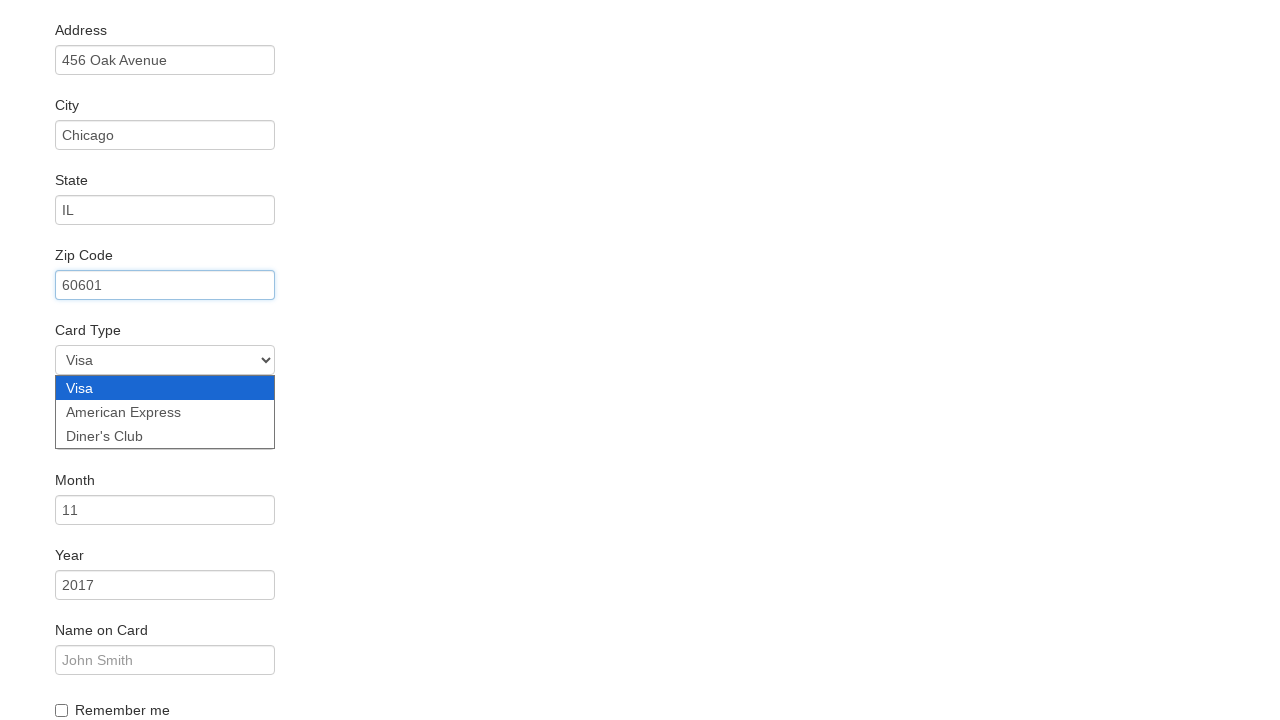

Selected American Express as card type on #cardType
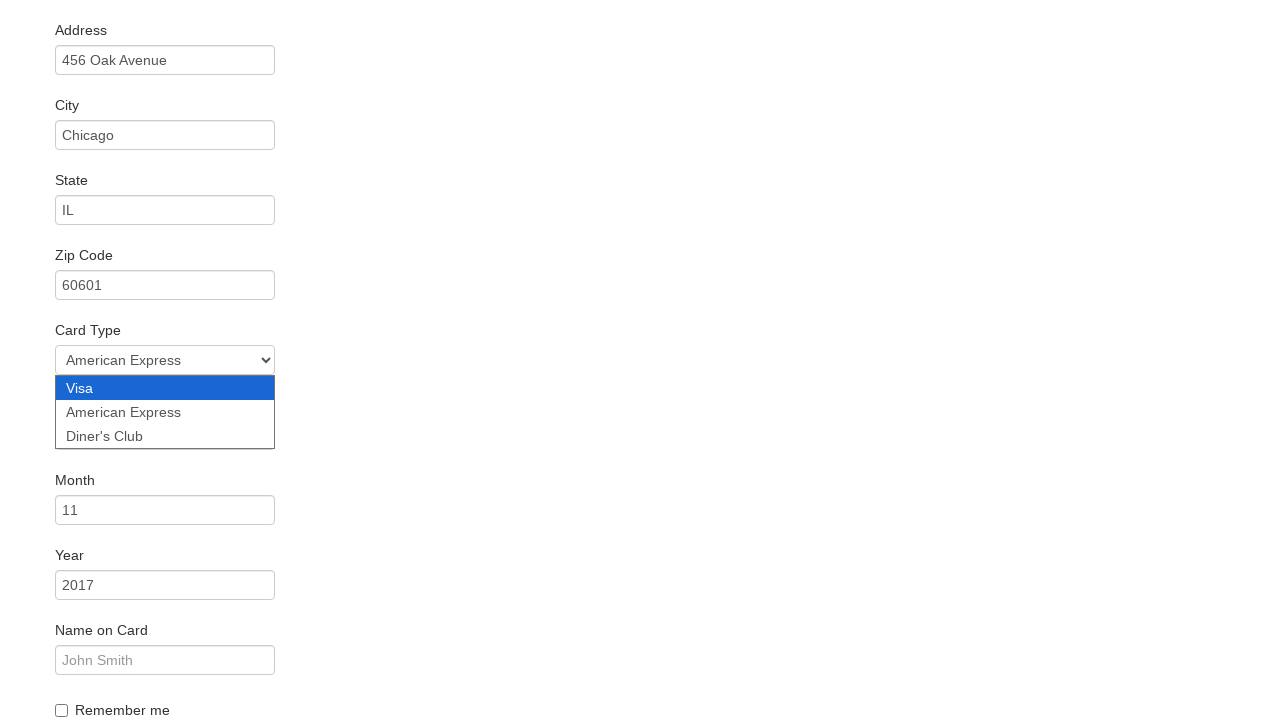

Clicked credit card number field at (165, 435) on #creditCardNumber
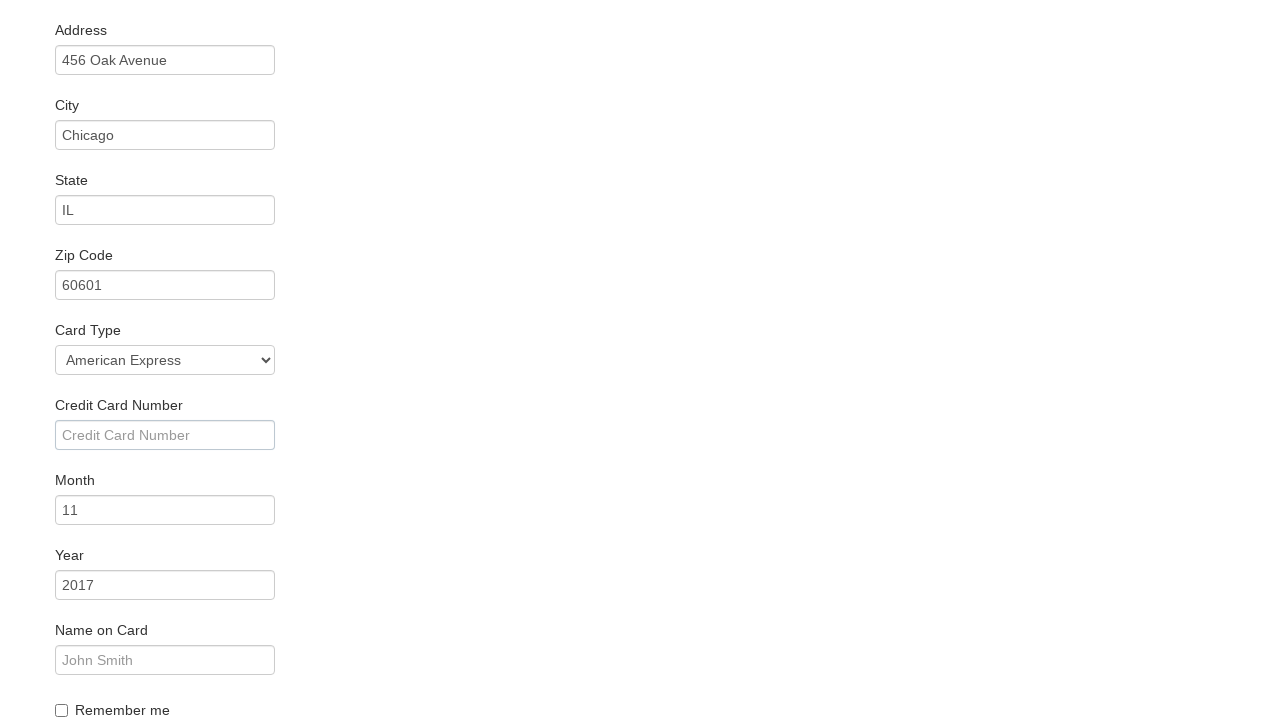

Filled credit card number field on #creditCardNumber
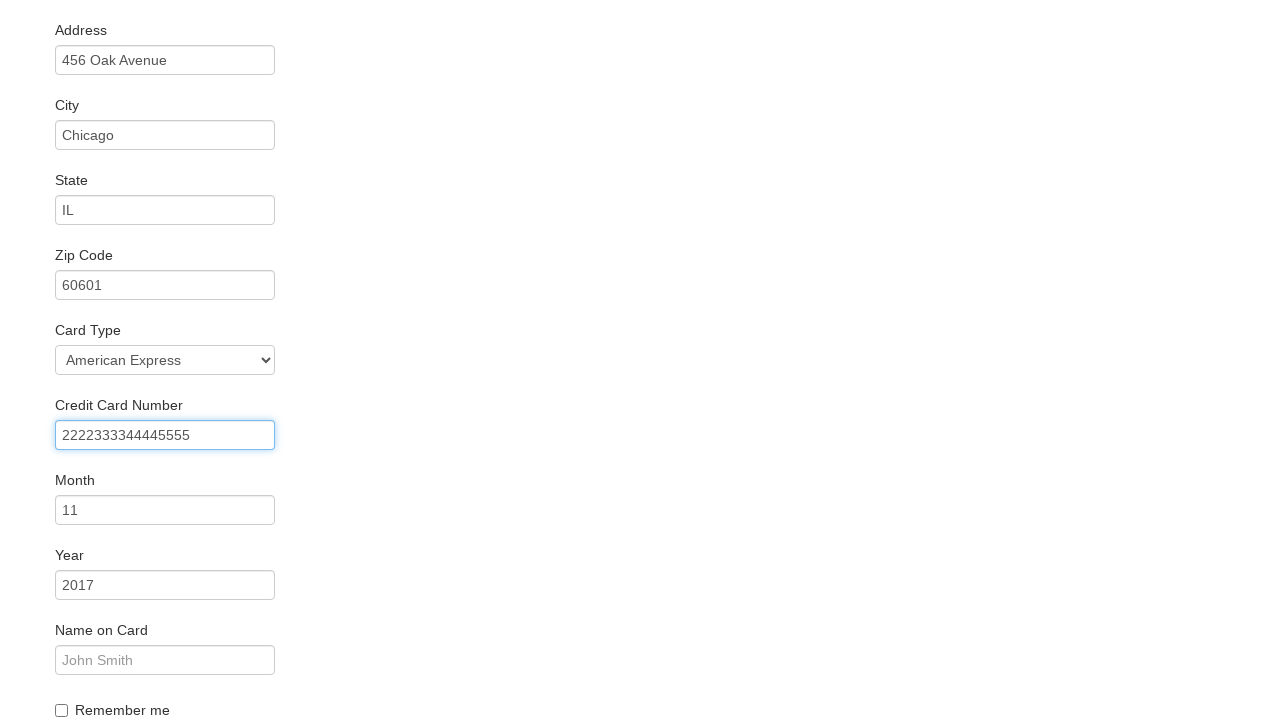

Clicked credit card year field at (165, 585) on #creditCardYear
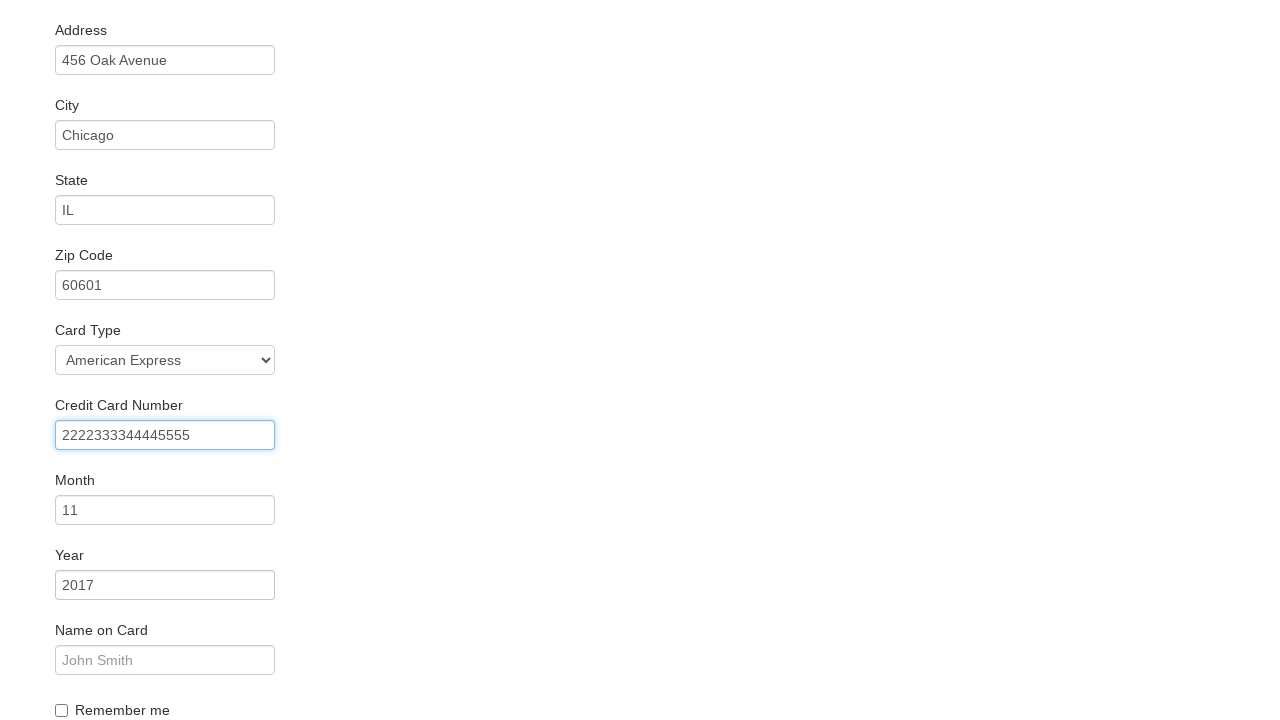

Filled credit card year with '2025' on #creditCardYear
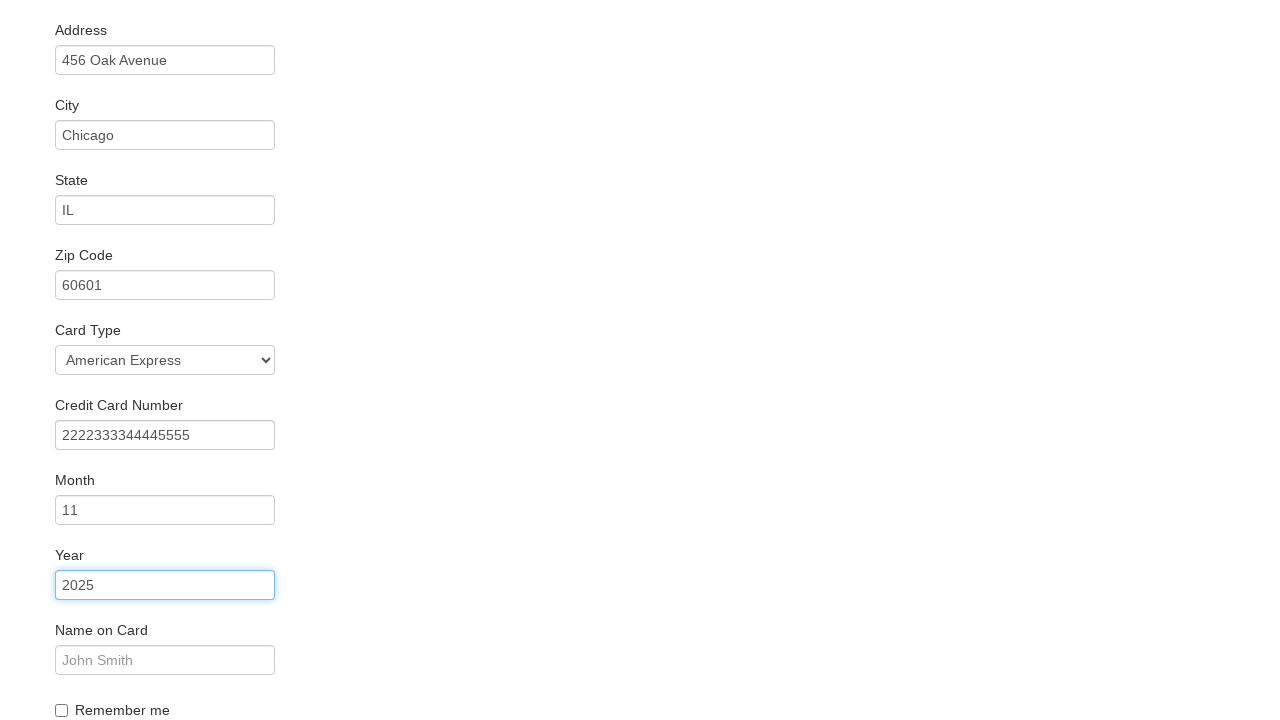

Clicked name on card field at (165, 660) on #nameOnCard
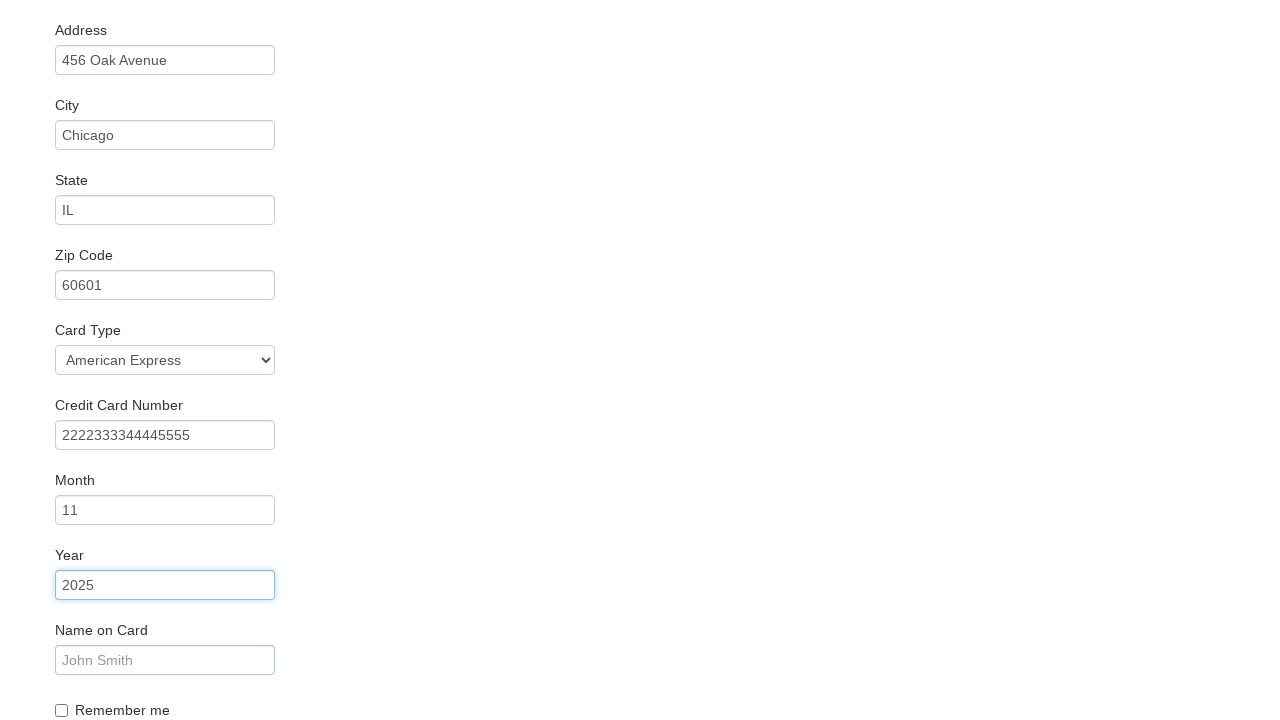

Filled name on card with 'John M Smith' on #nameOnCard
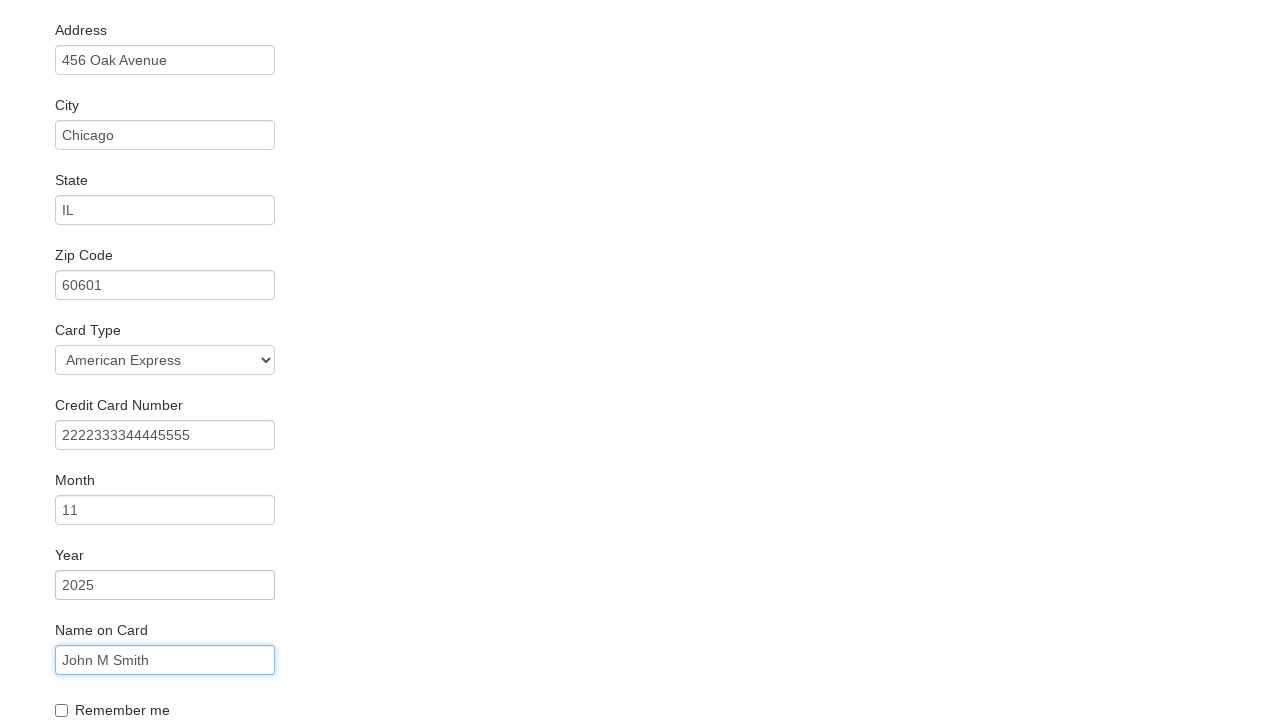

Clicked submit button to complete flight booking purchase at (118, 685) on .btn-primary
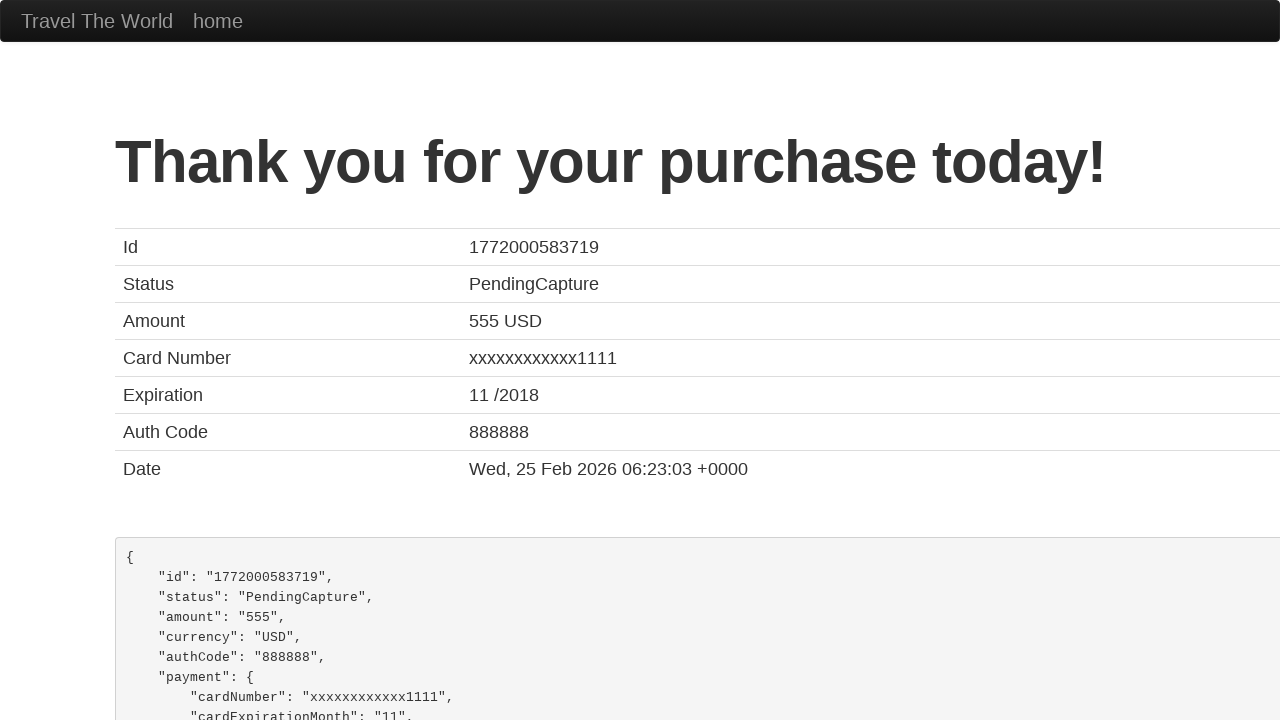

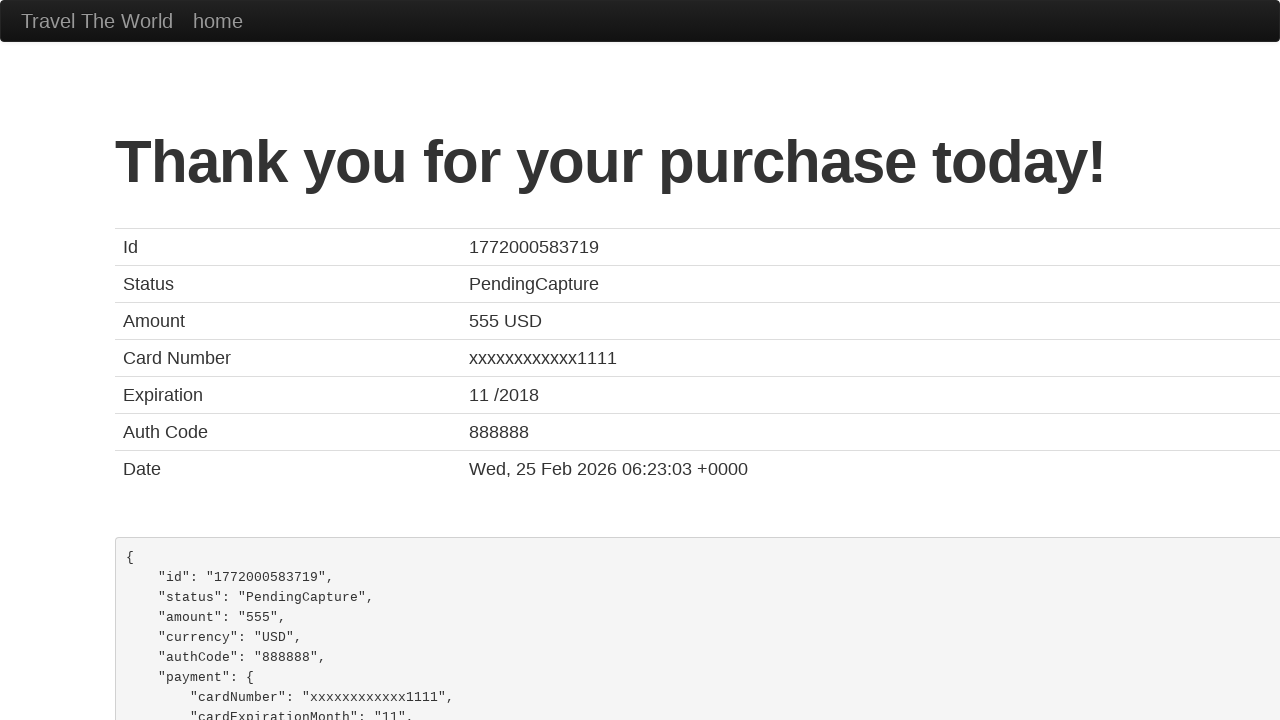